Navigates to the DemoBlaze homepage and iterates through all device listings to extract their names

Starting URL: https://www.demoblaze.com/

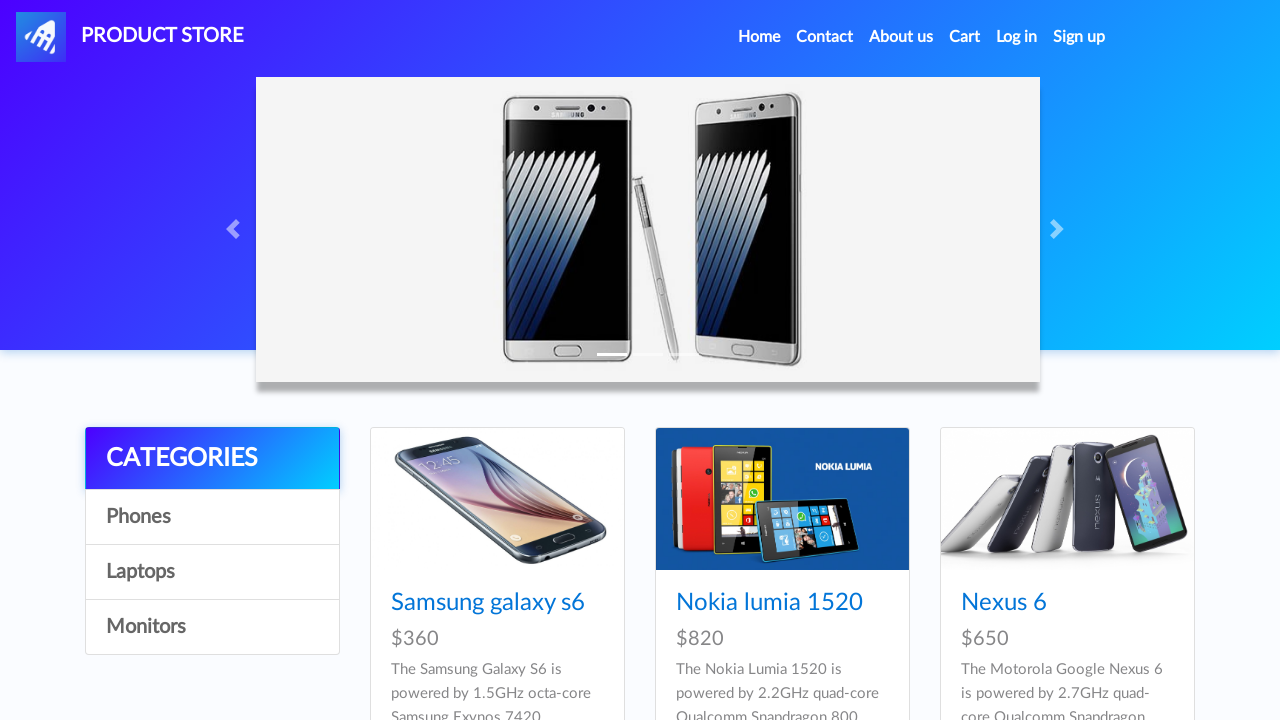

Waited for device listings to load on DemoBlaze homepage
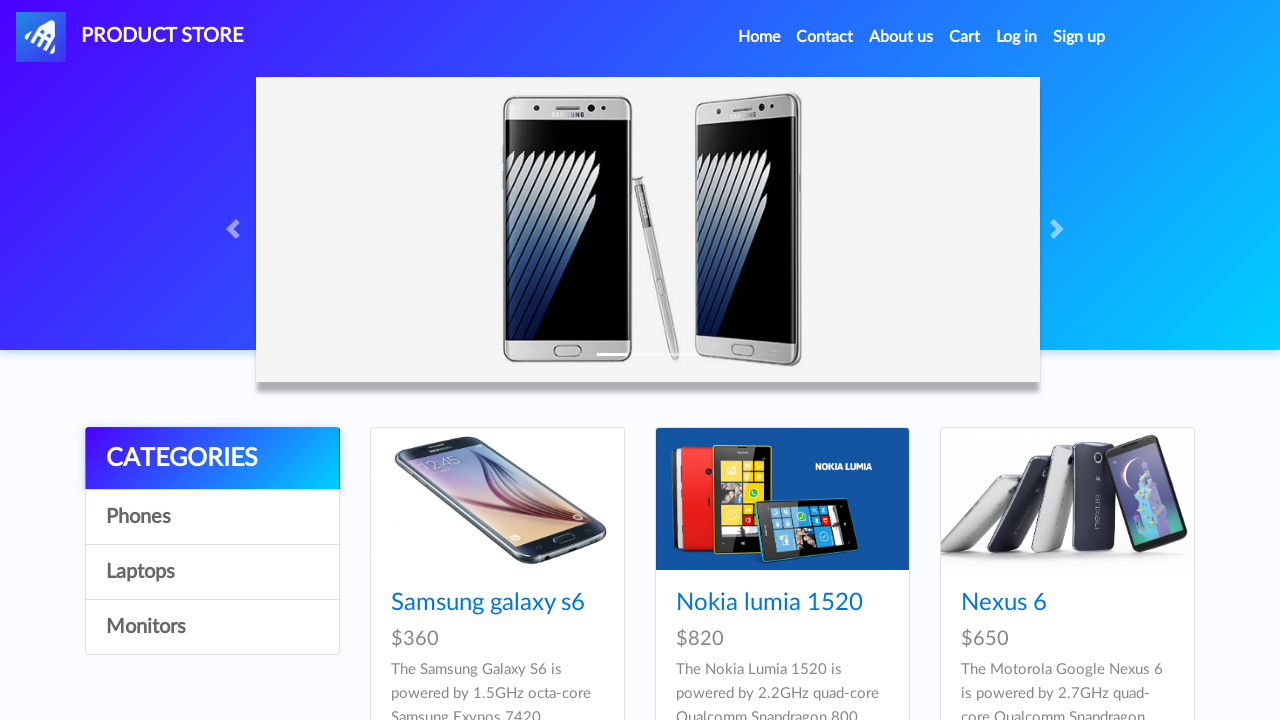

Retrieved all device listing elements from the page
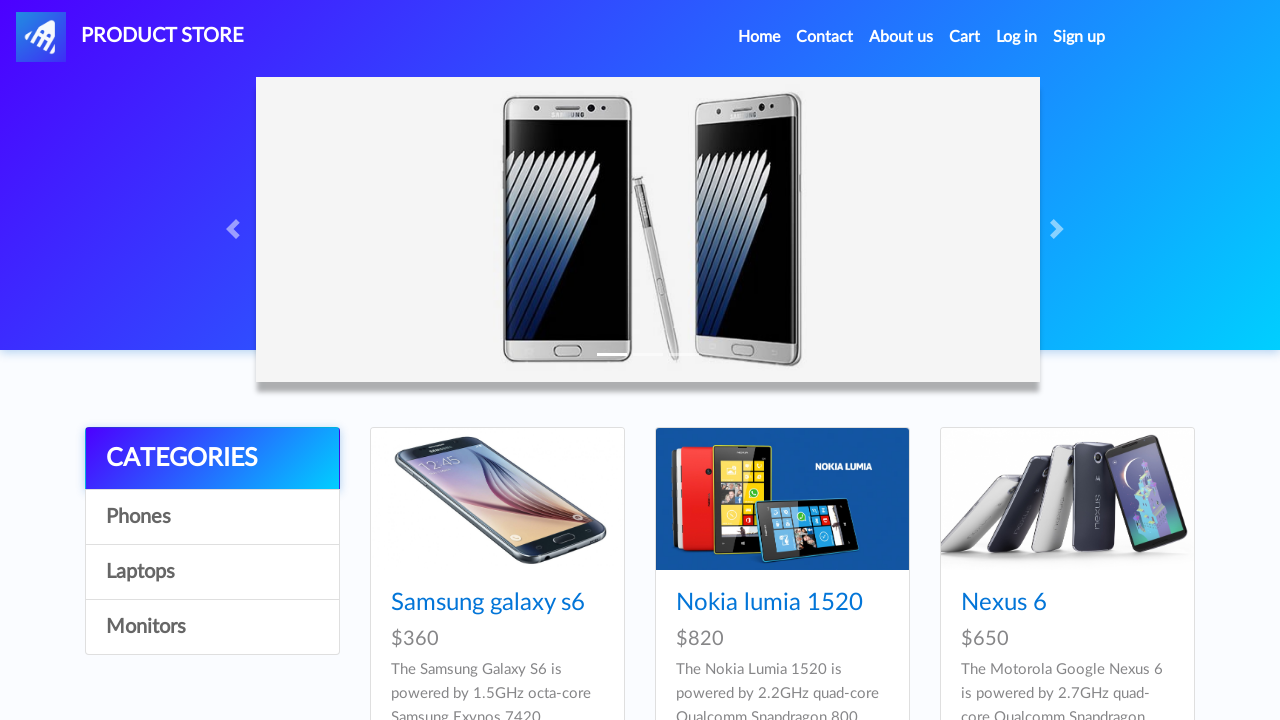

Found 9 total devices on the page
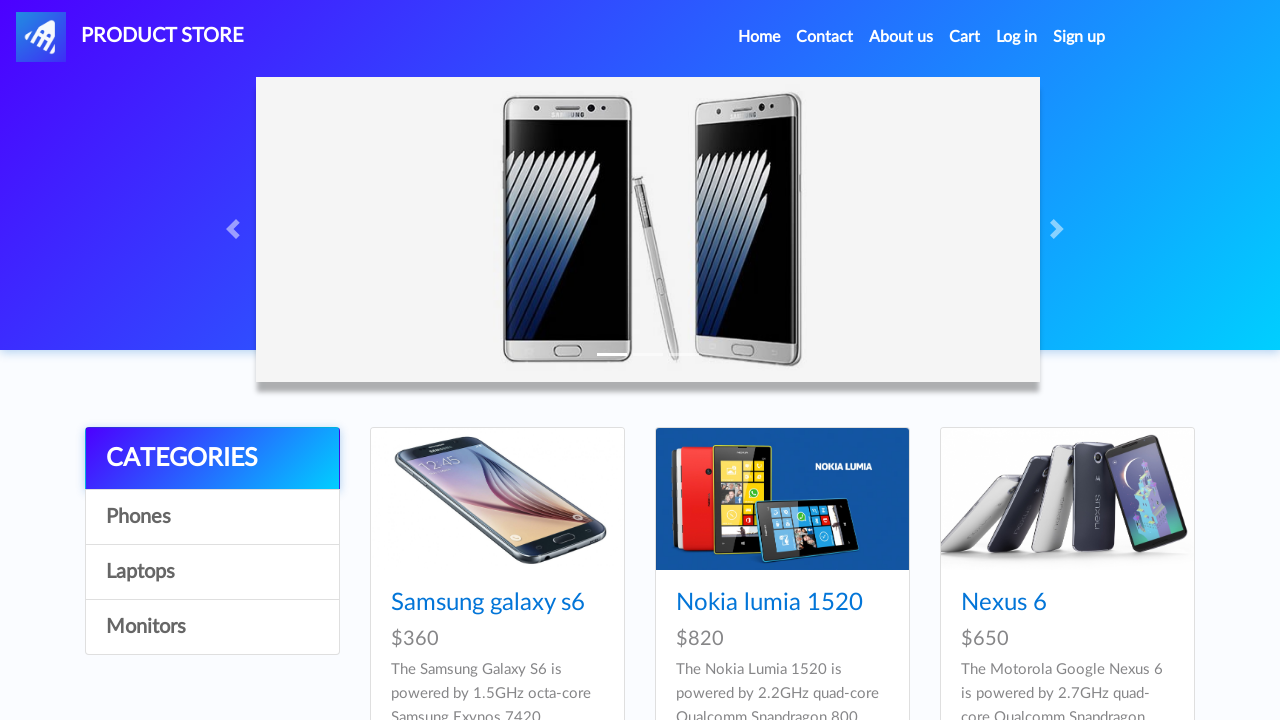

Extracted device name: Samsung galaxy s6
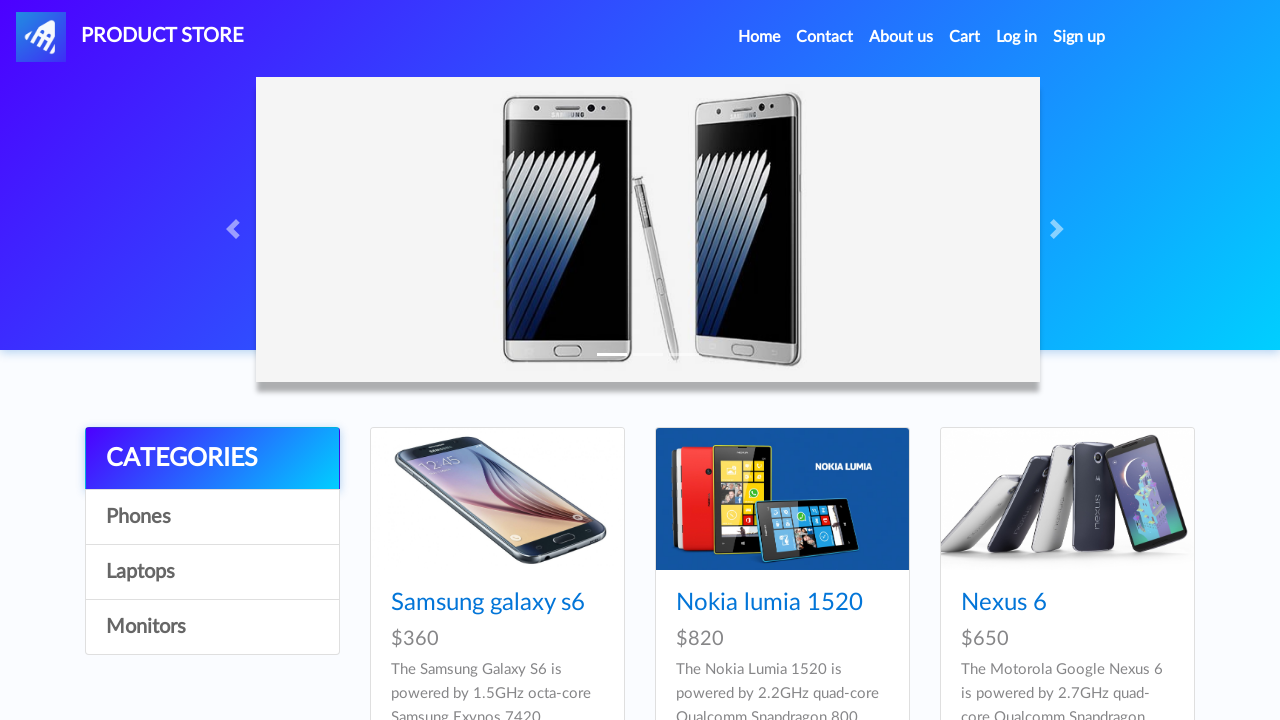

Extracted device name: Nokia lumia 1520
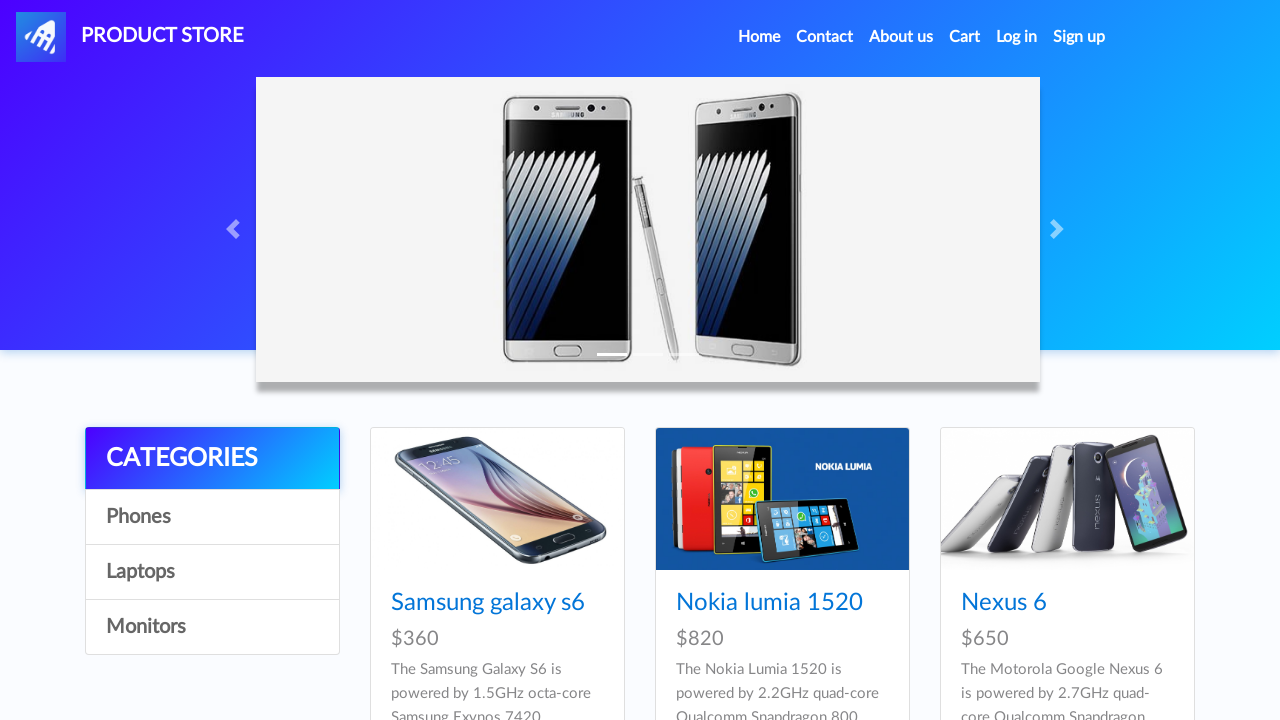

Extracted device name: Nexus 6
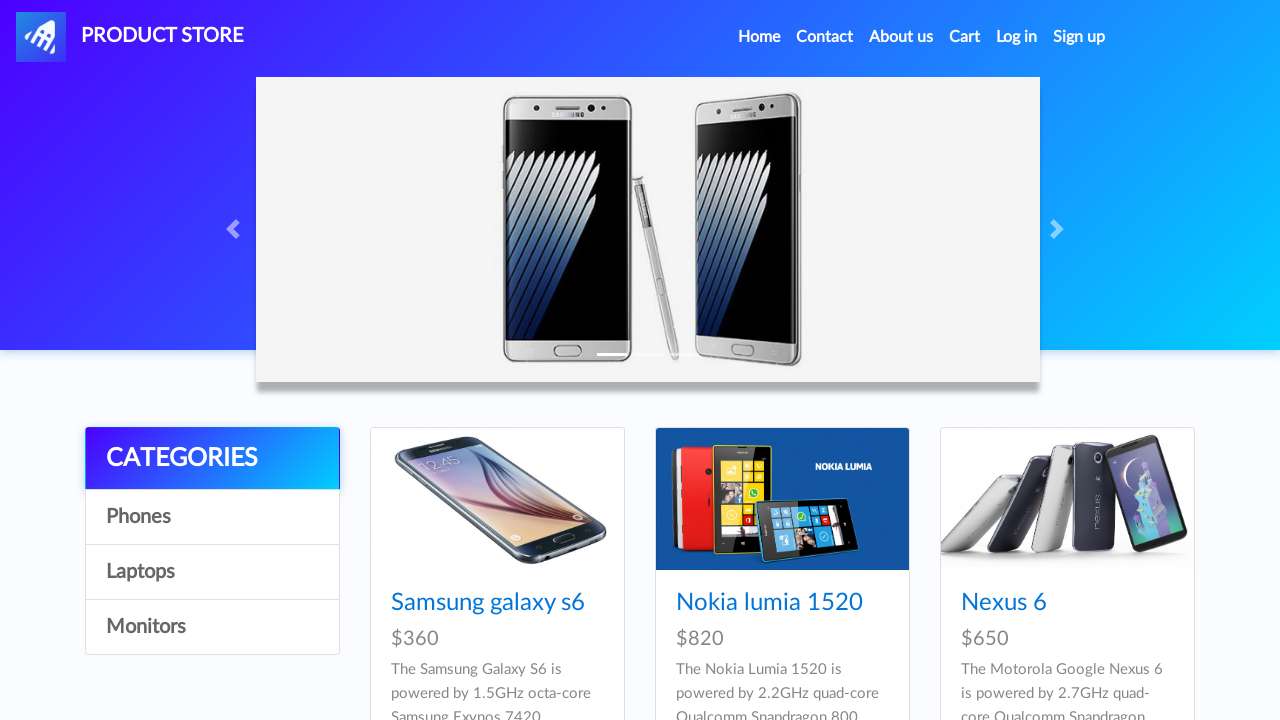

Extracted device name: Samsung galaxy s7
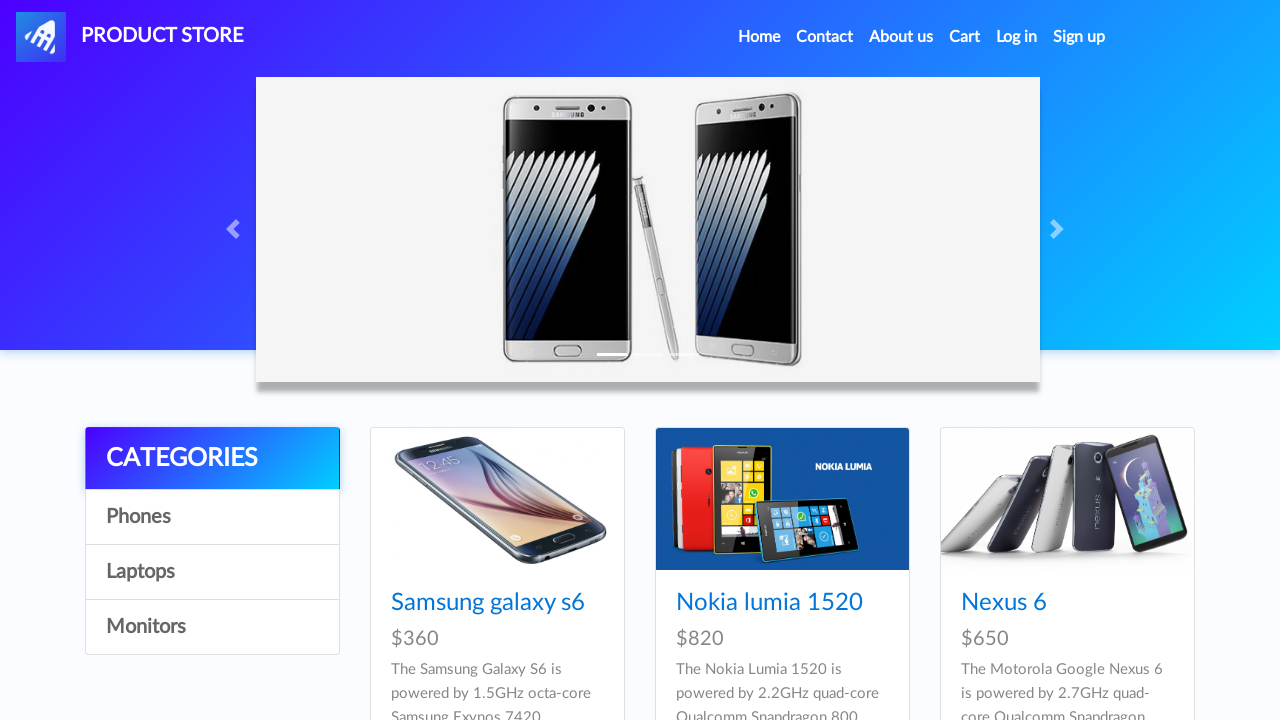

Extracted device name: Iphone 6 32gb
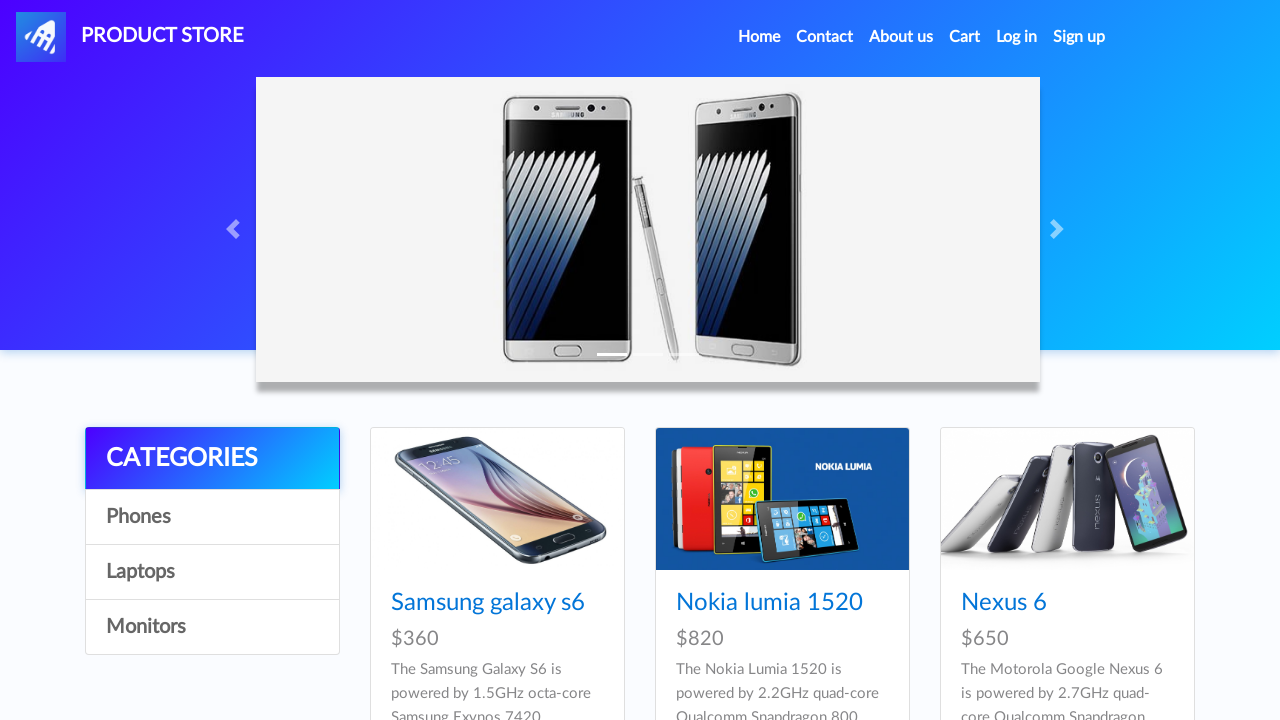

Extracted device name: Sony xperia z5
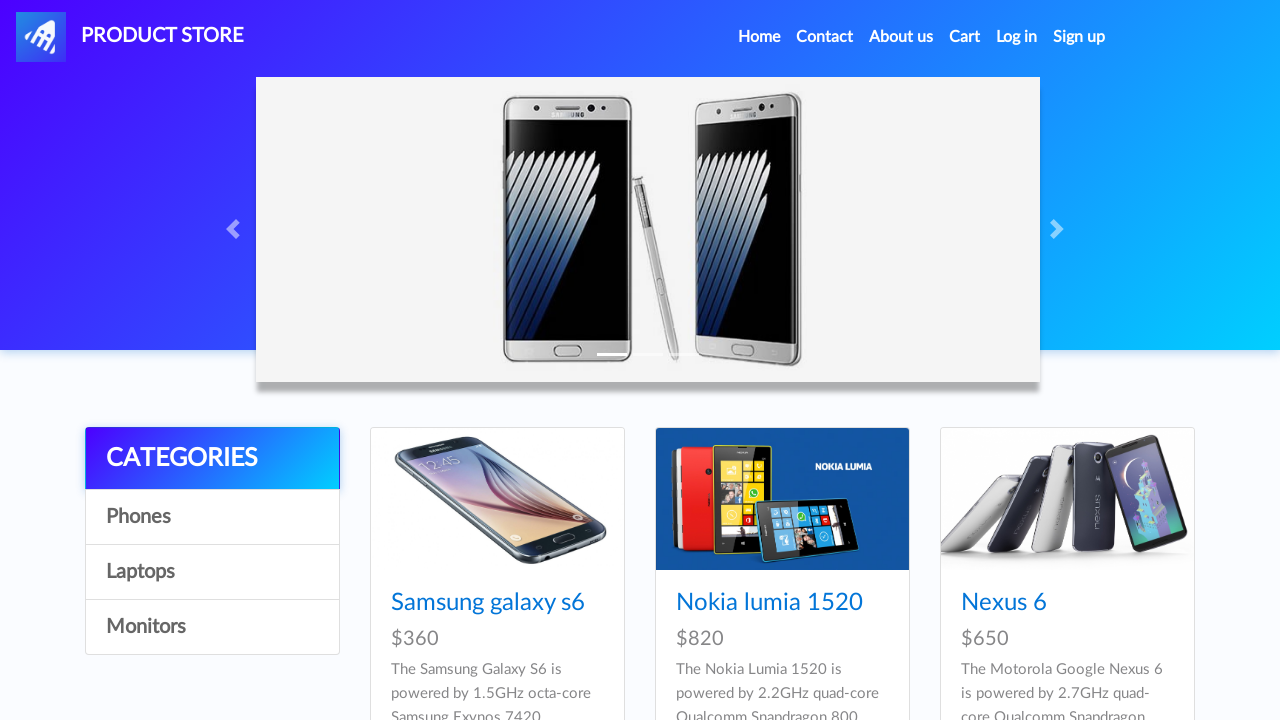

Extracted device name: HTC One M9
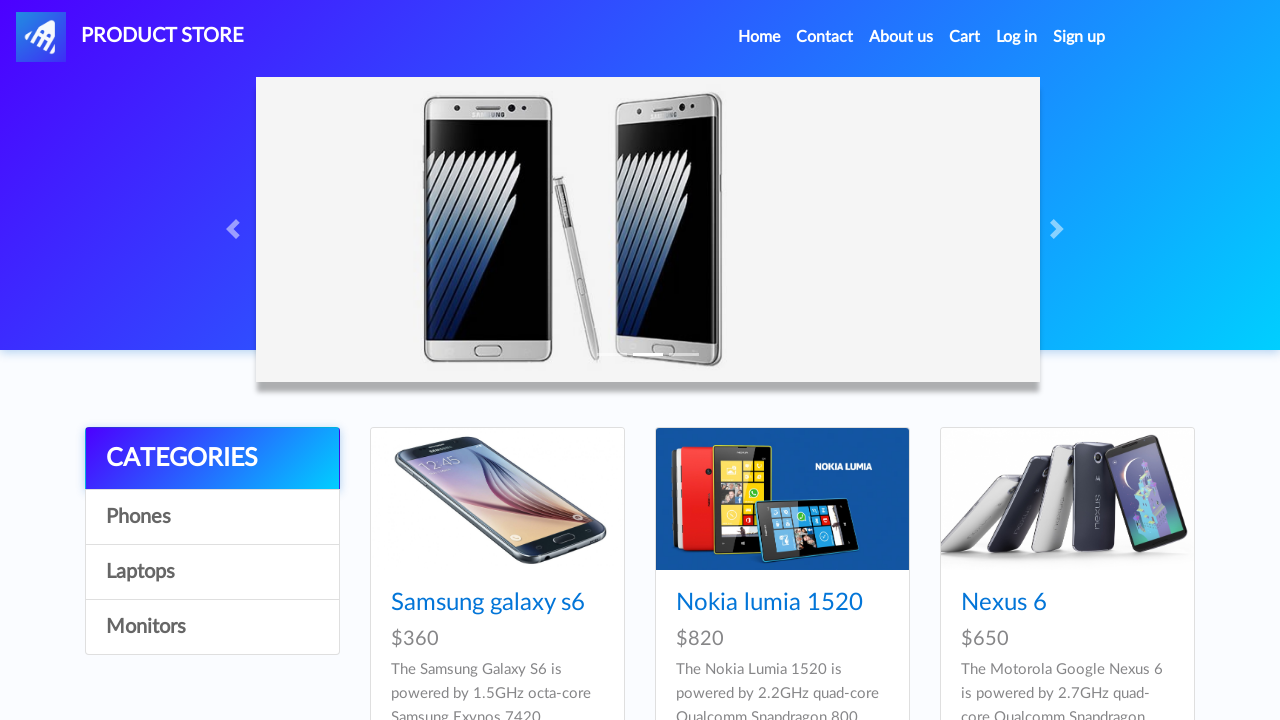

Extracted device name: Sony vaio i5
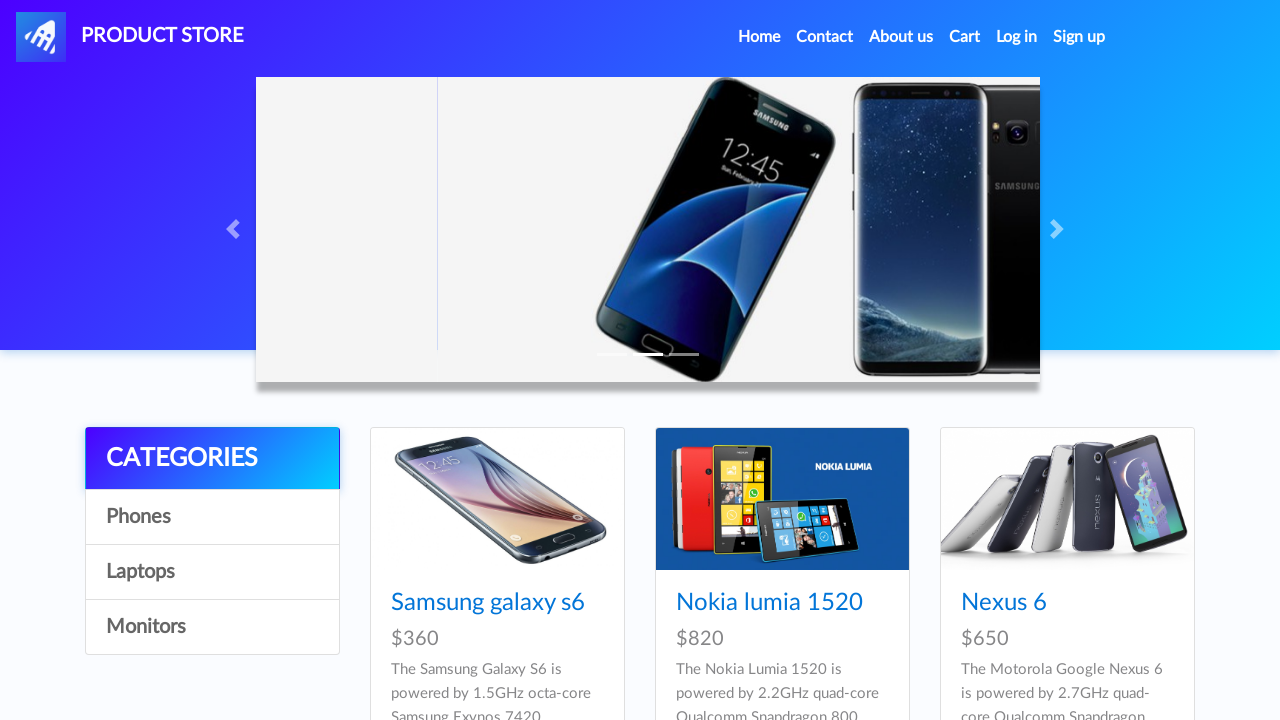

Extracted device name: Sony vaio i7

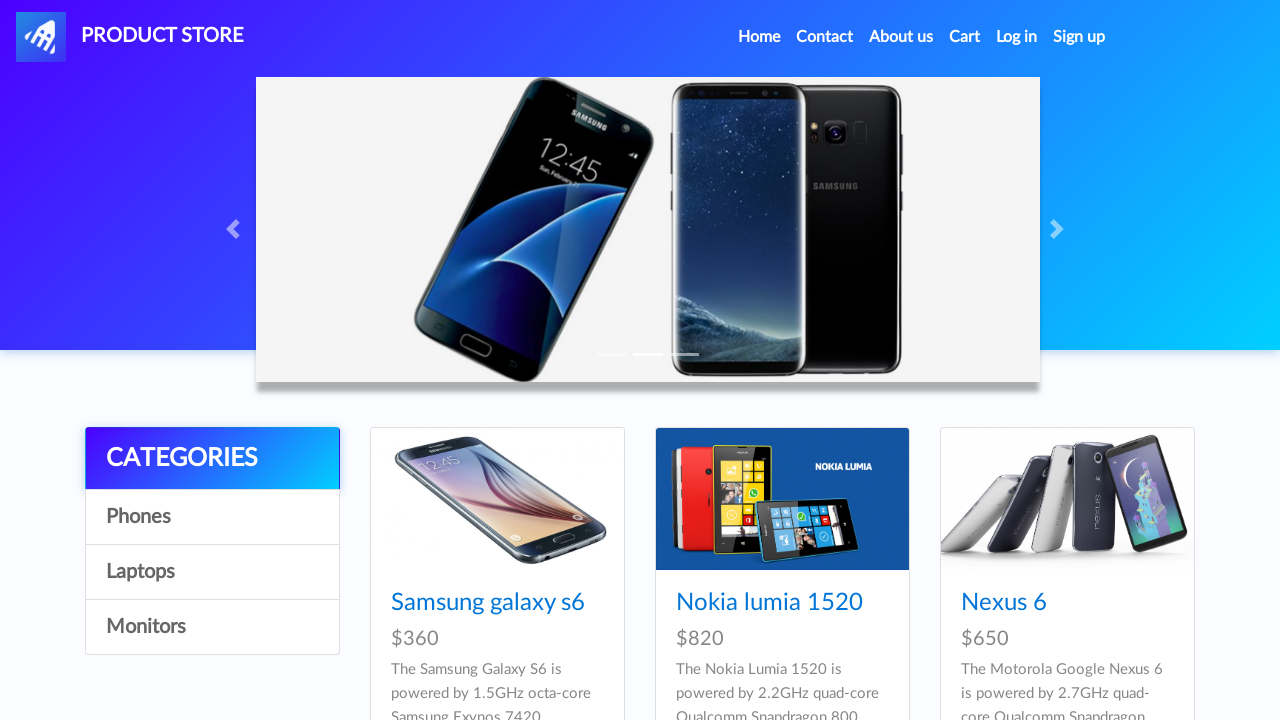

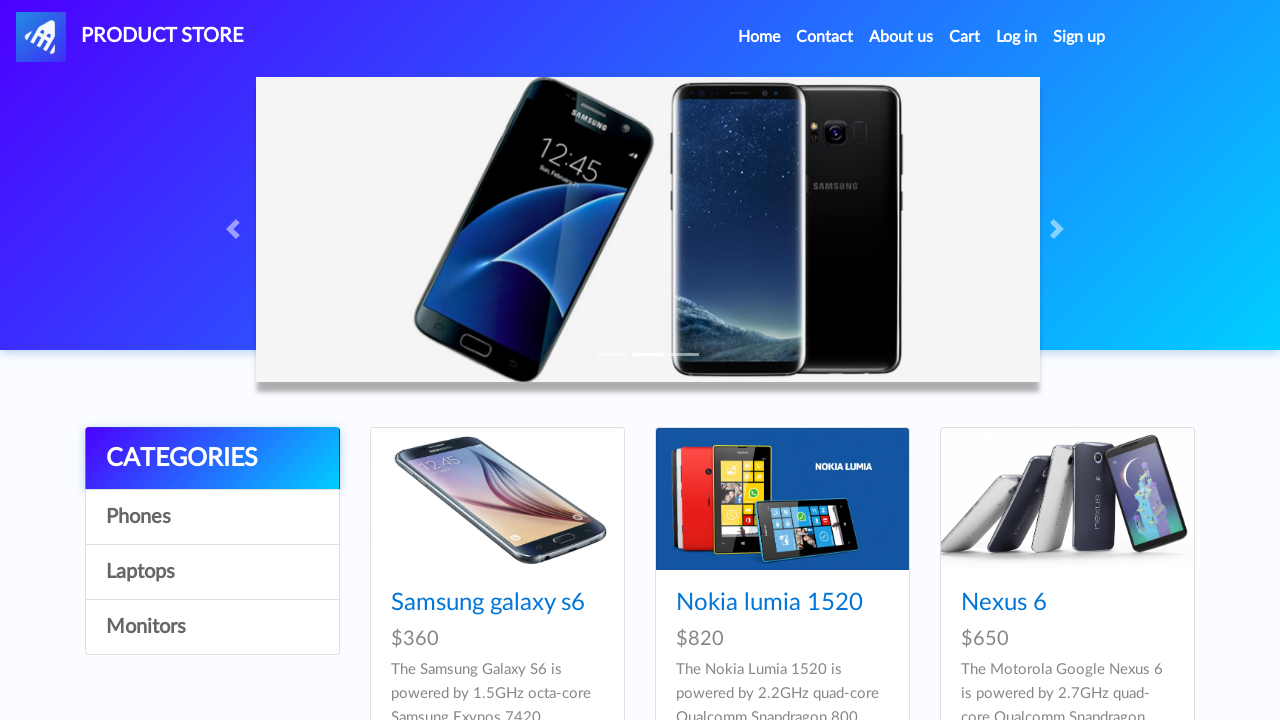